Navigates to Rahul Shetty Academy website and verifies the page loads by checking the title

Starting URL: https://rahulshettyacademy.com

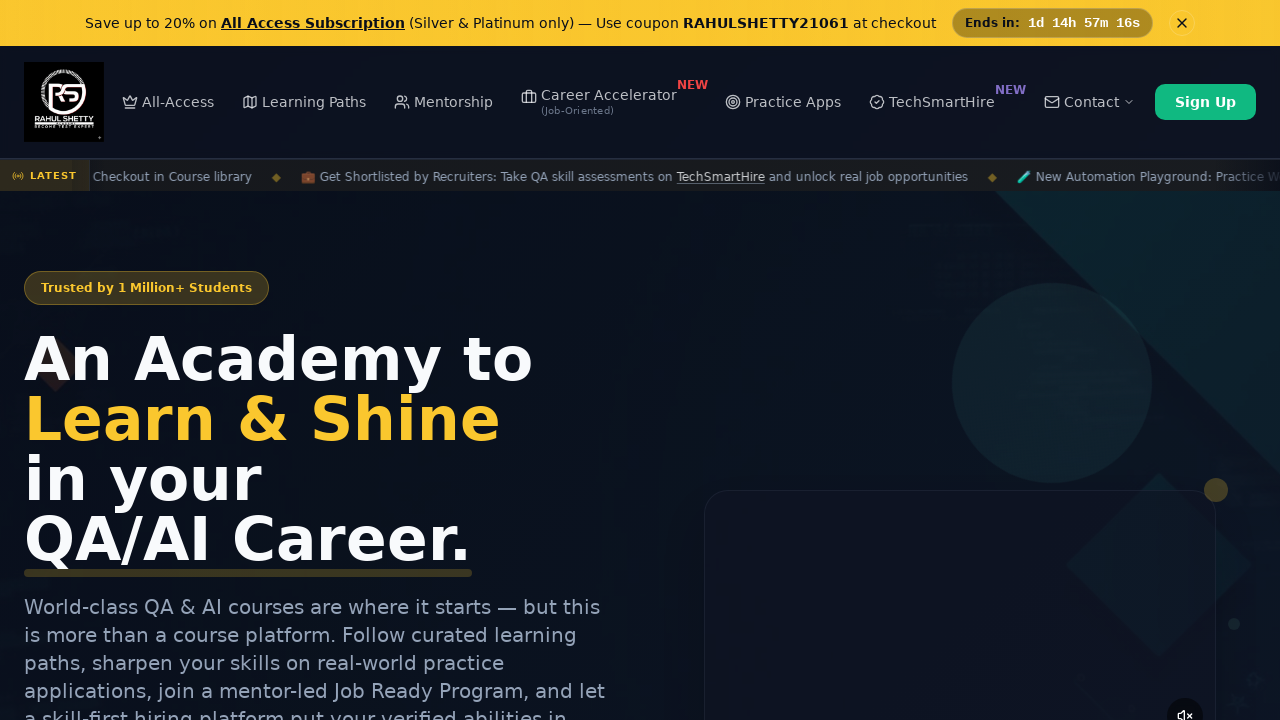

Waited for page to load with domcontentloaded state
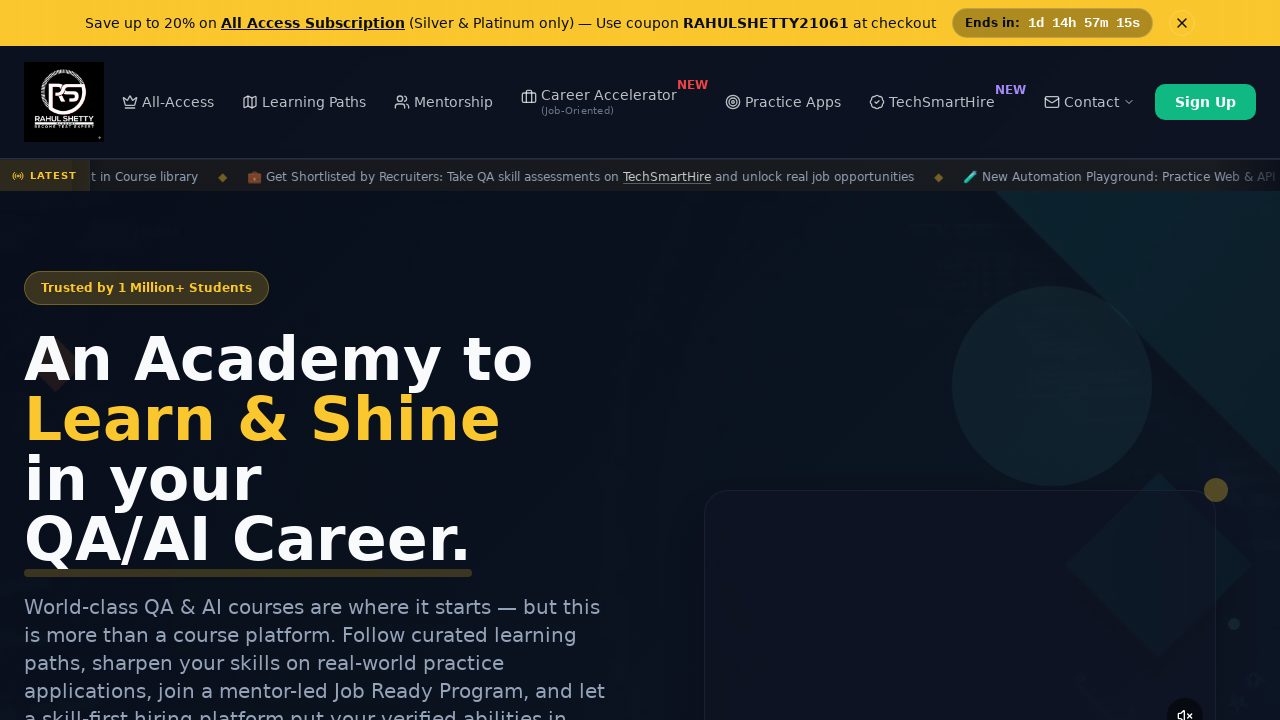

Retrieved page title: Rahul Shetty Academy | QA Automation, Playwright, AI Testing & Online Training
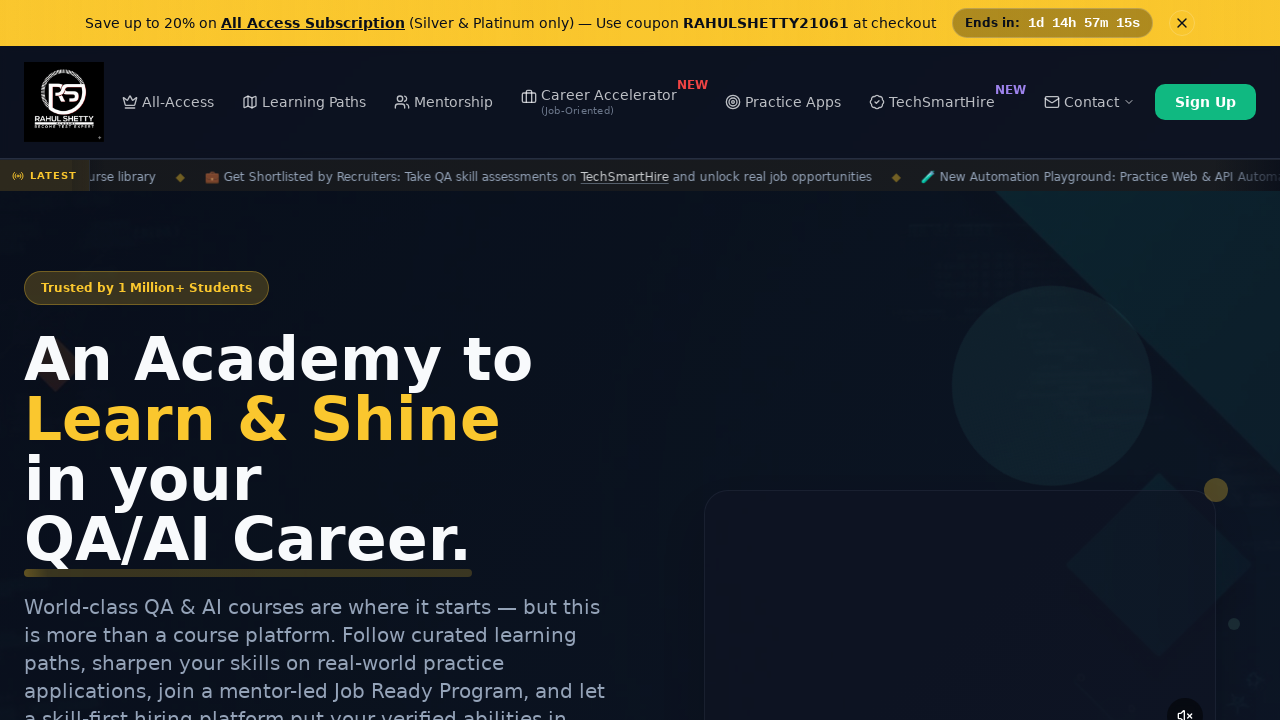

Printed page title to console
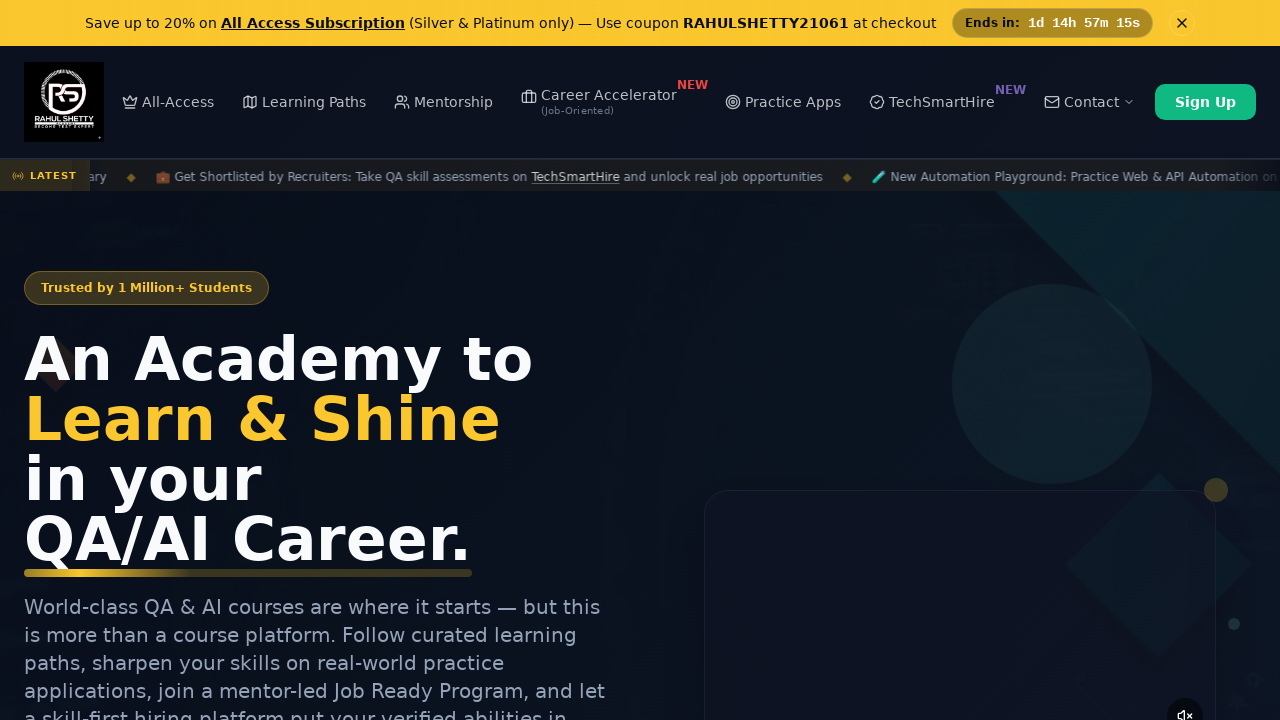

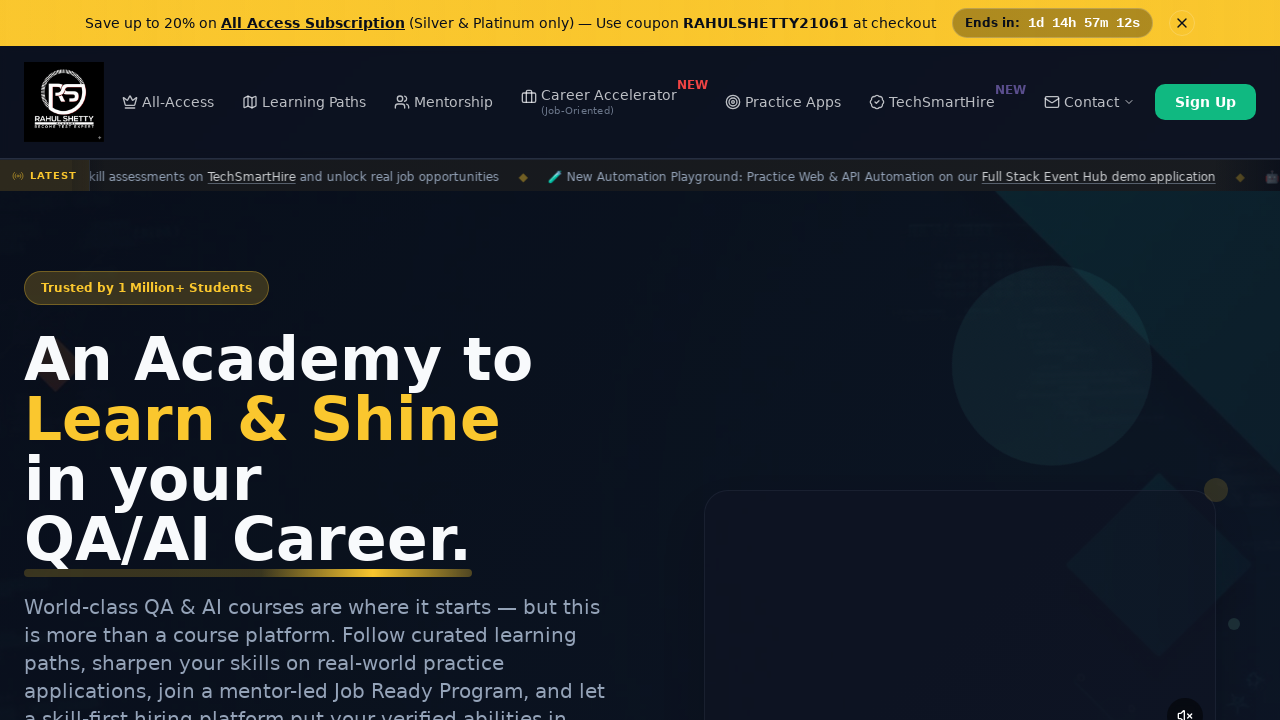